Tests a tutorial form by filling text fields (name, email, phone), selecting a dropdown option, enabling a checkbox, and clicking a submit button to verify navigation to a redirect page.

Starting URL: http://qxf2.com/selenium-tutorial-main

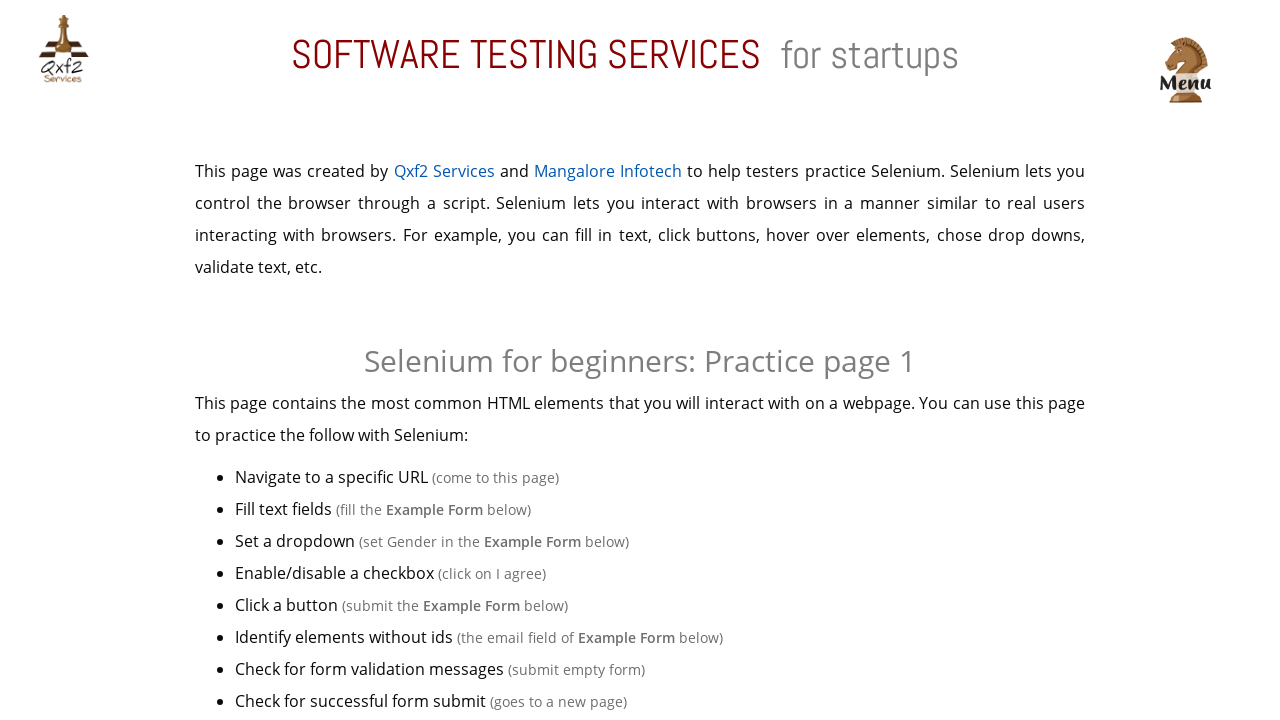

Tutorial form page loaded and example table became visible
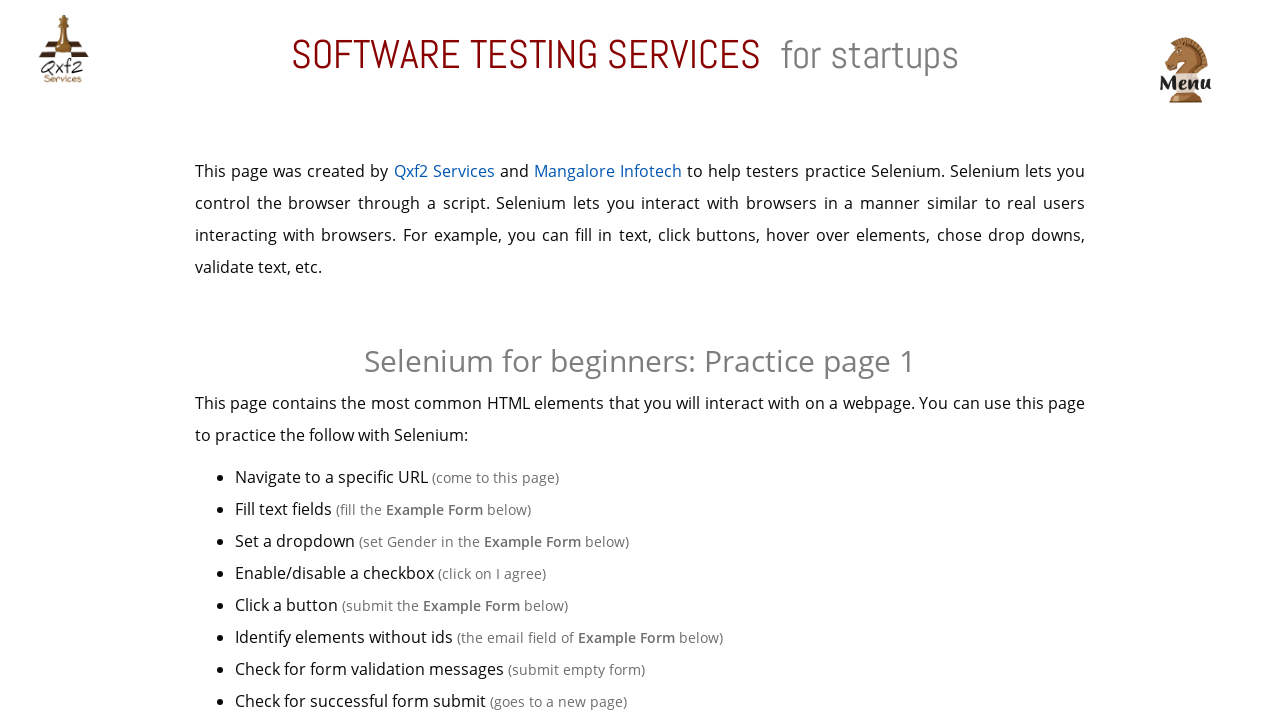

Filled name field with 'Marcus Johnson' on input#name
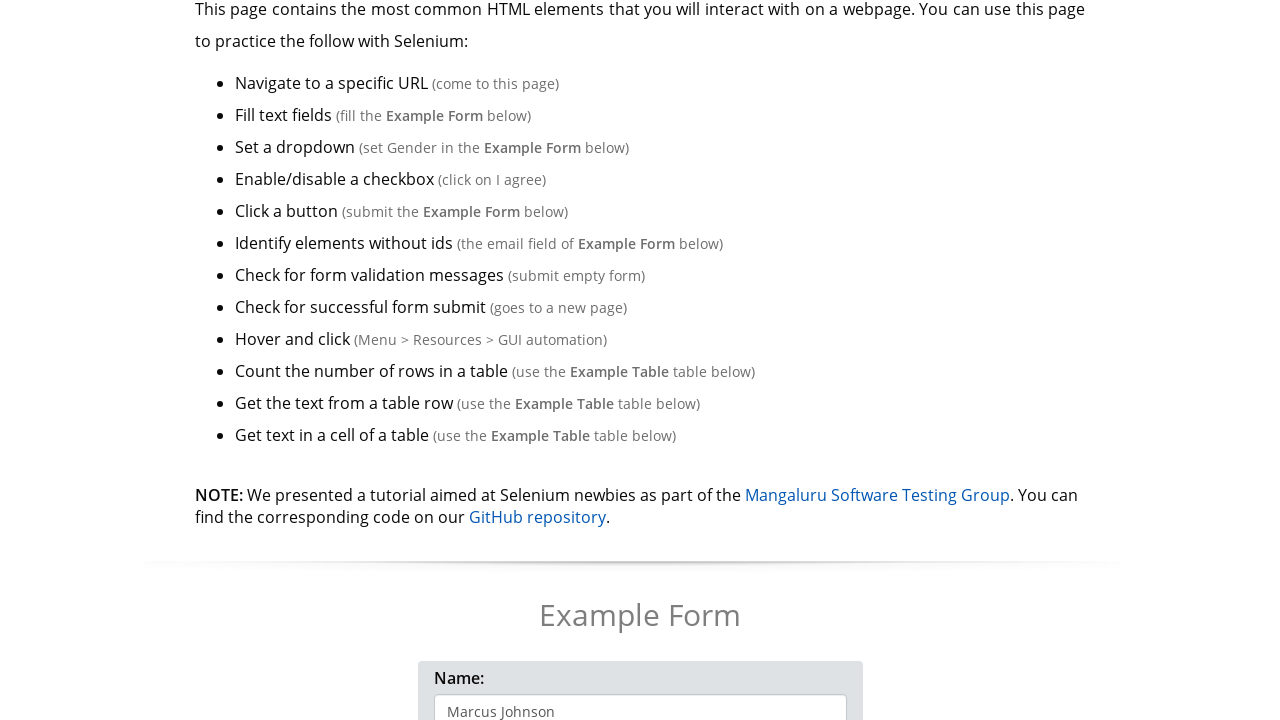

Filled email field with 'marcus.johnson@example.com' on input[name='email']
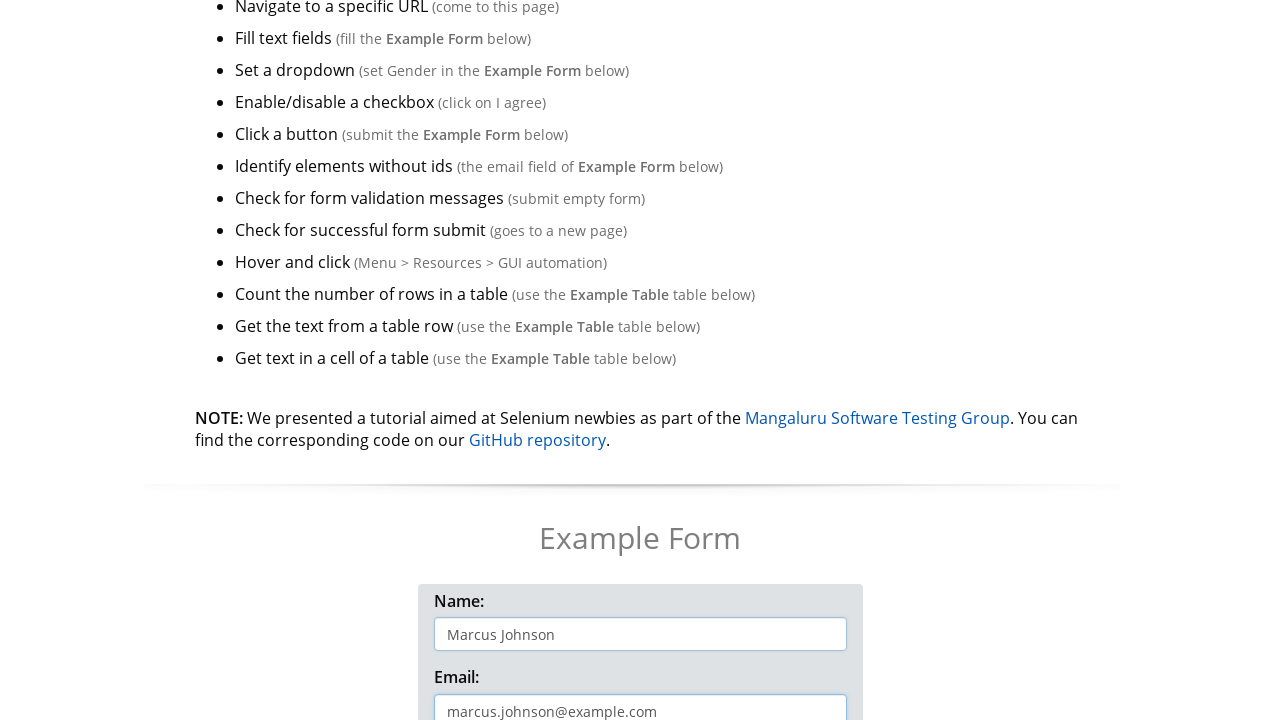

Filled phone field with '5551234567' on input#phone
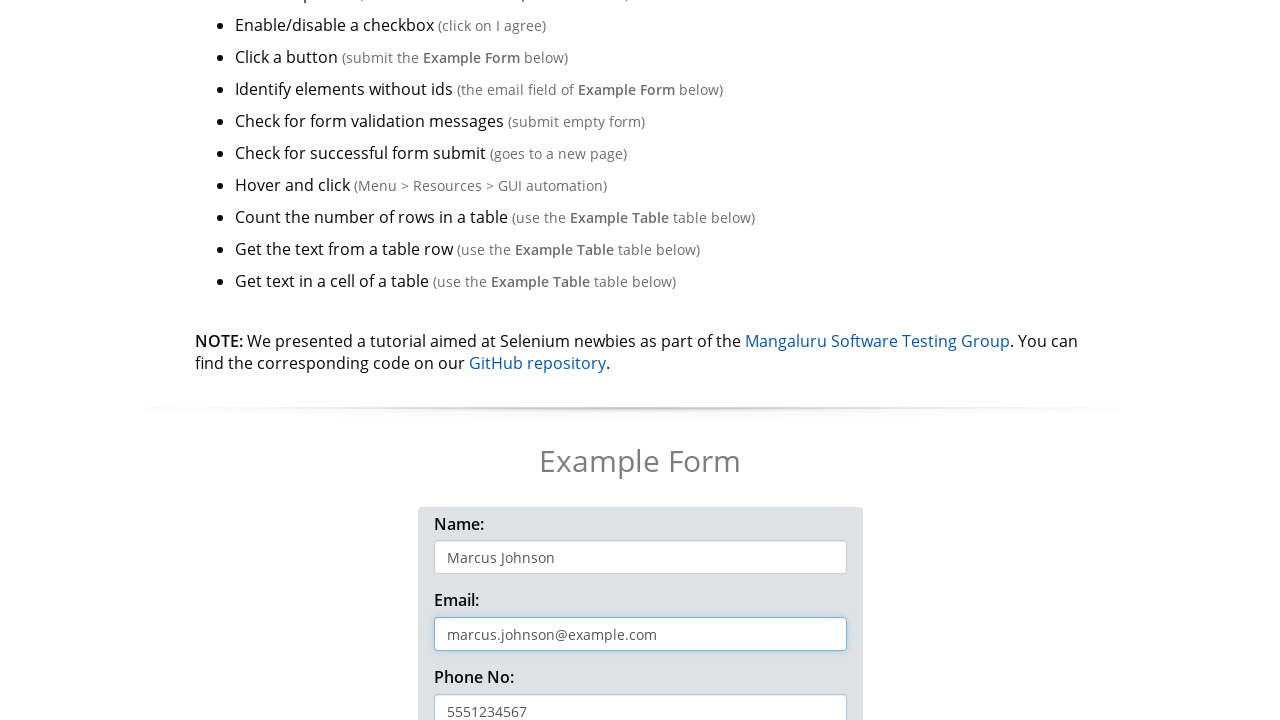

Clicked dropdown button to open options at (478, 360) on button[data-toggle='dropdown']
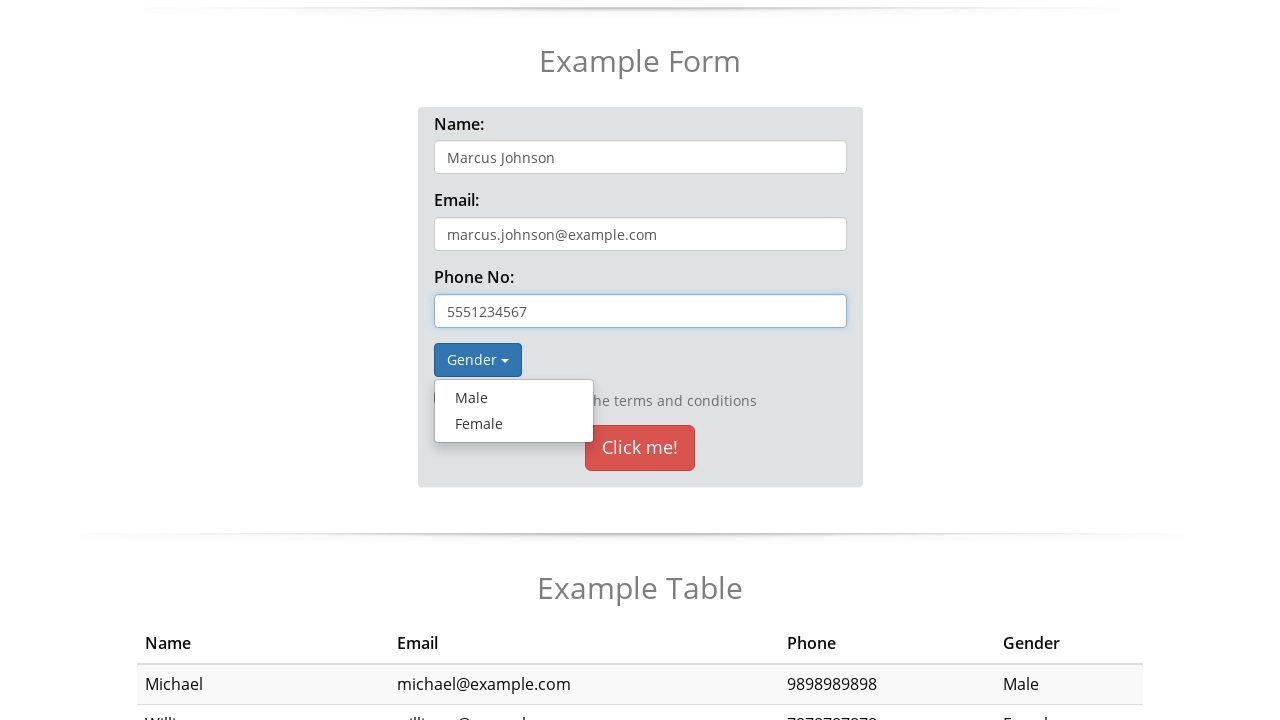

Selected 'Male' option from dropdown at (514, 398) on a:text('Male')
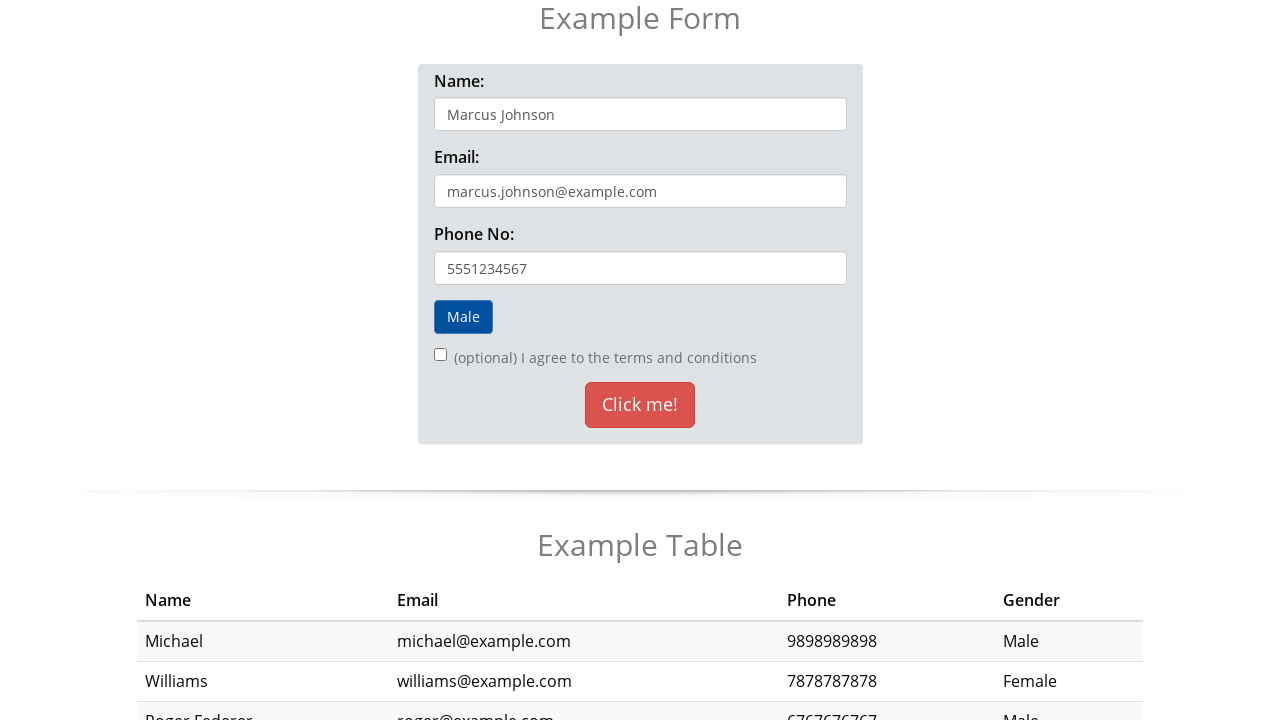

Enabled the checkbox at (440, 355) on input[type='checkbox']
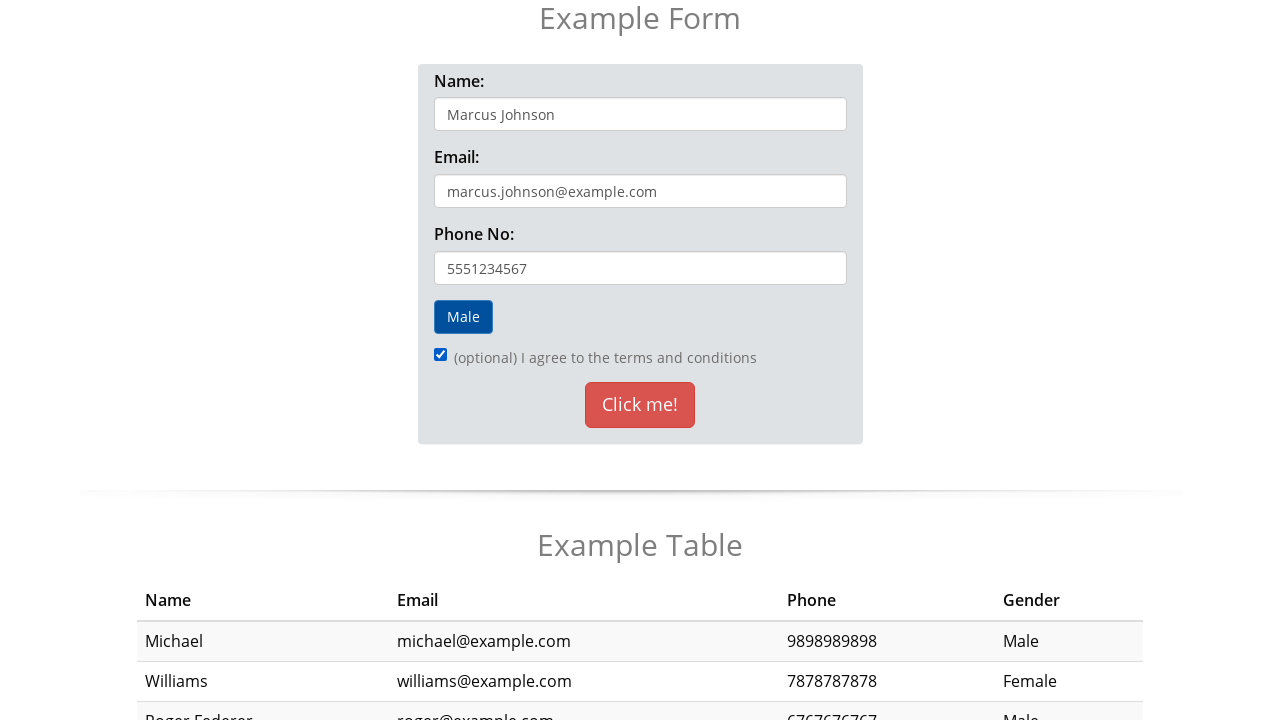

Clicked the 'Click me!' submit button at (640, 405) on button:text('Click me!')
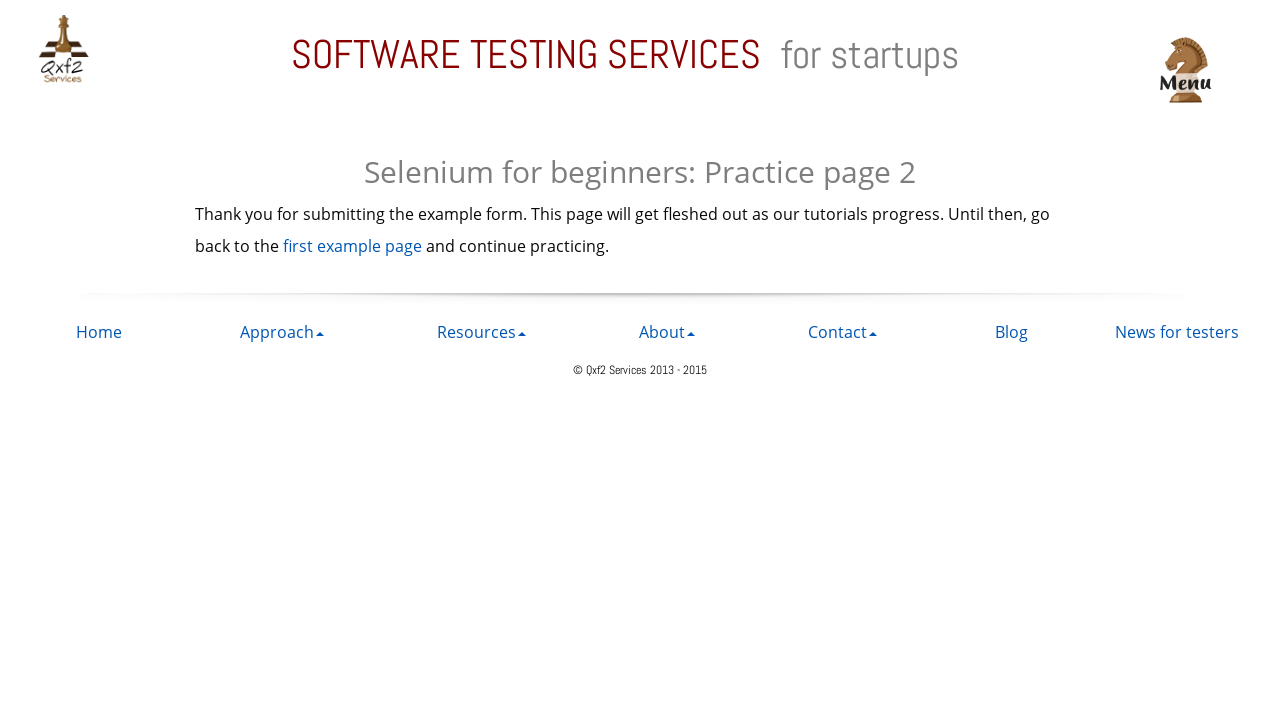

Successfully navigated to redirect page confirming form submission
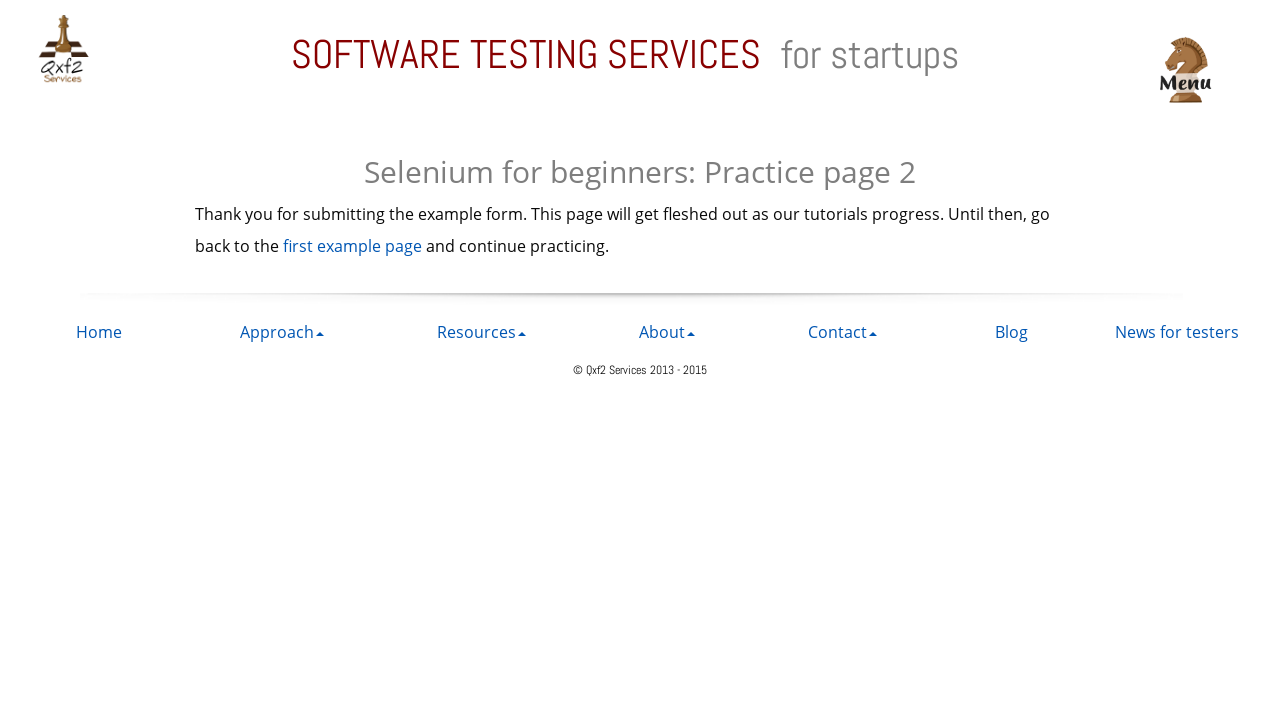

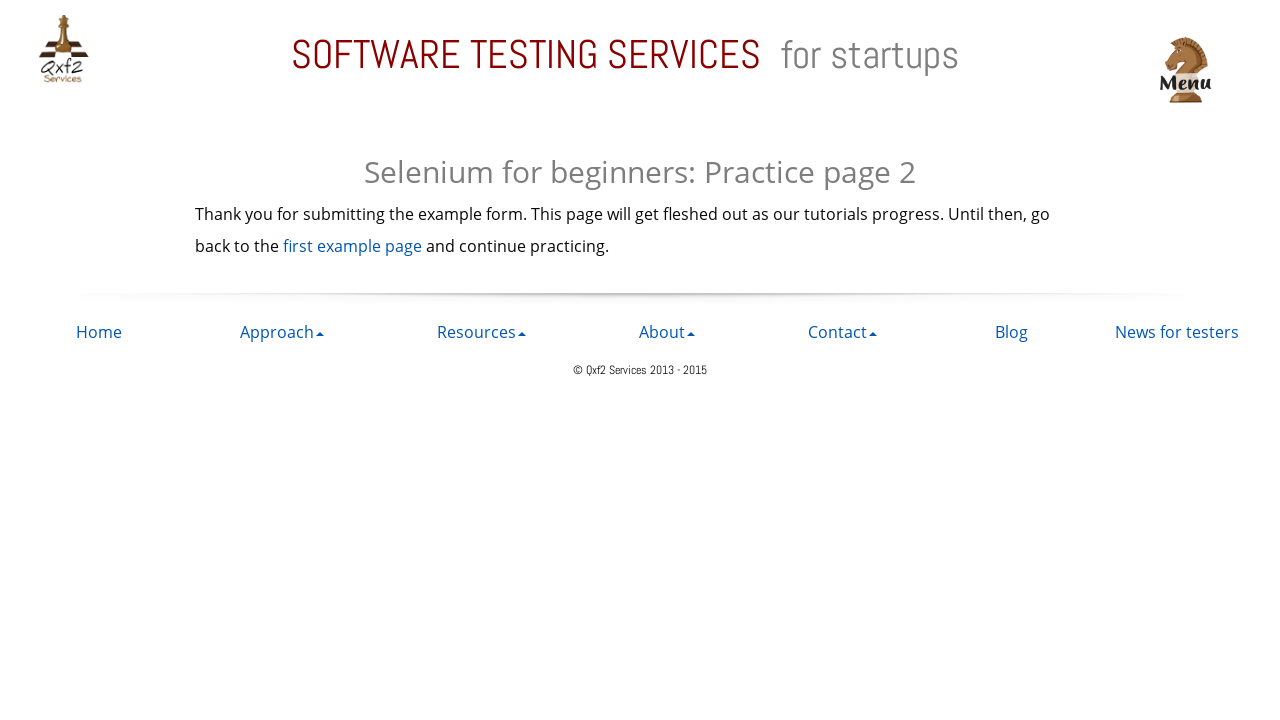